Loads the login page and verifies that the login title element is displayed correctly

Starting URL: https://opensource-demo.orangehrmlive.com/web/index.php/auth/login

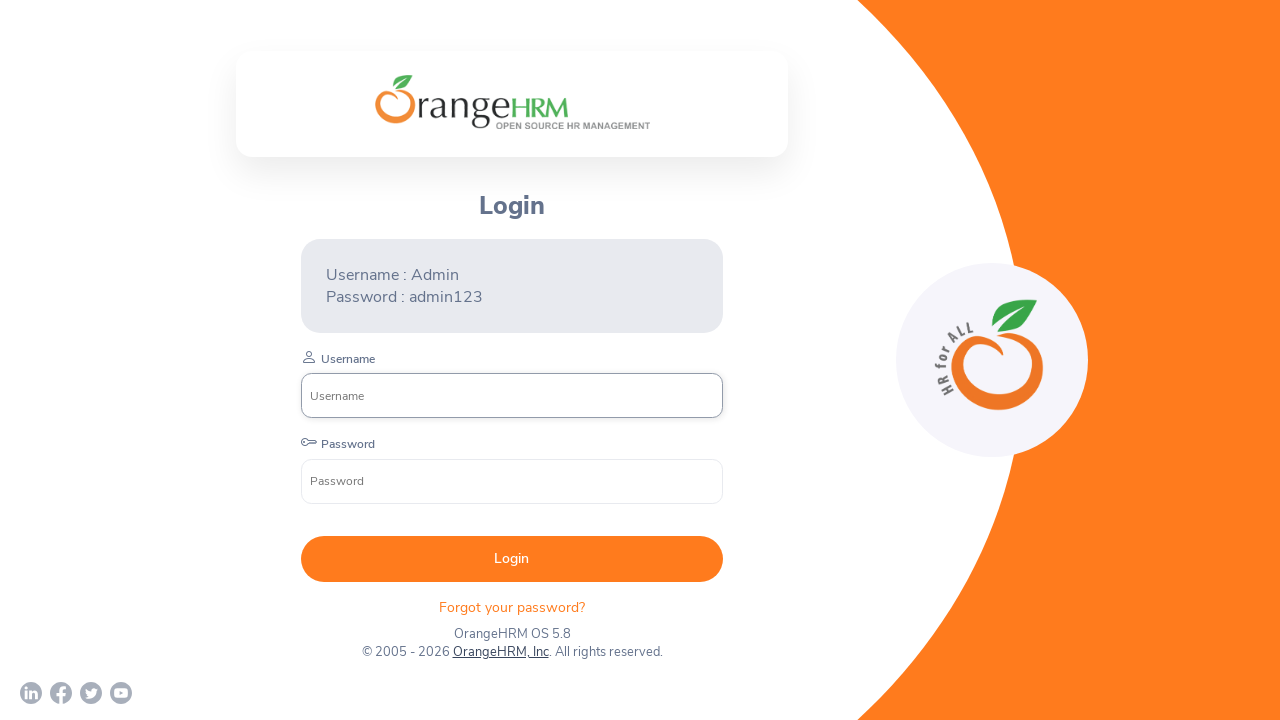

Located the login title element
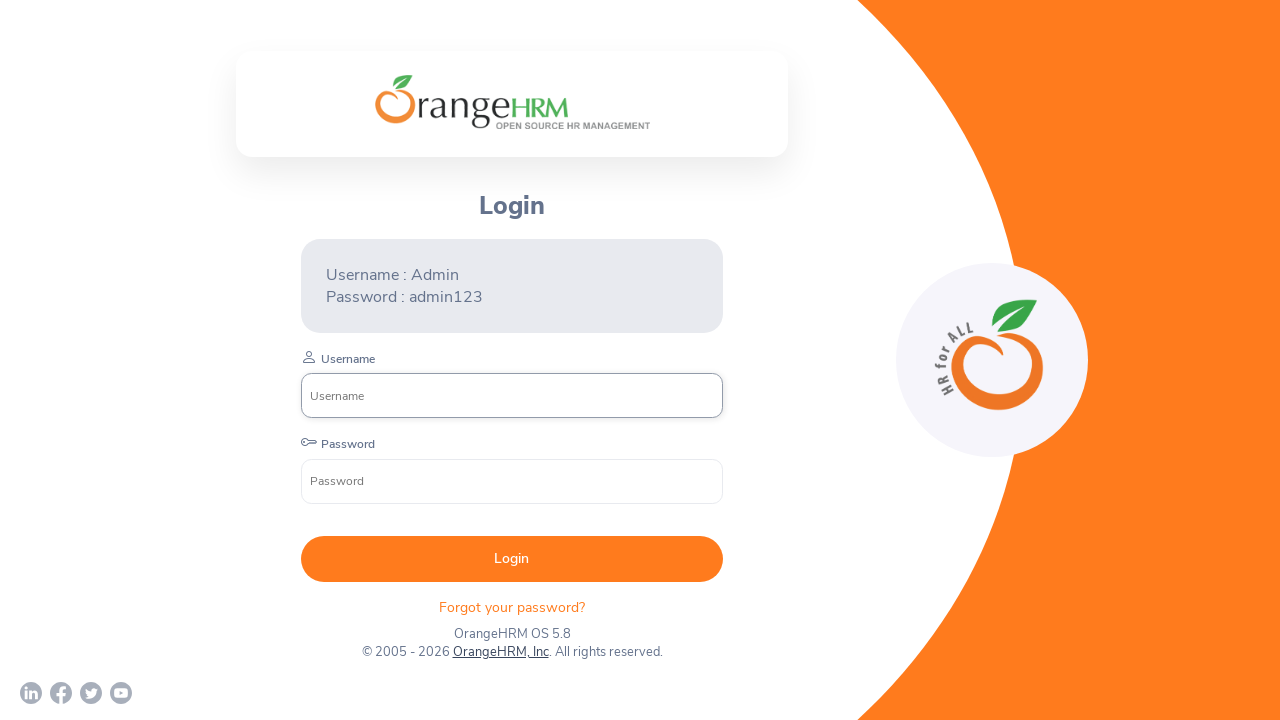

Login title element became visible
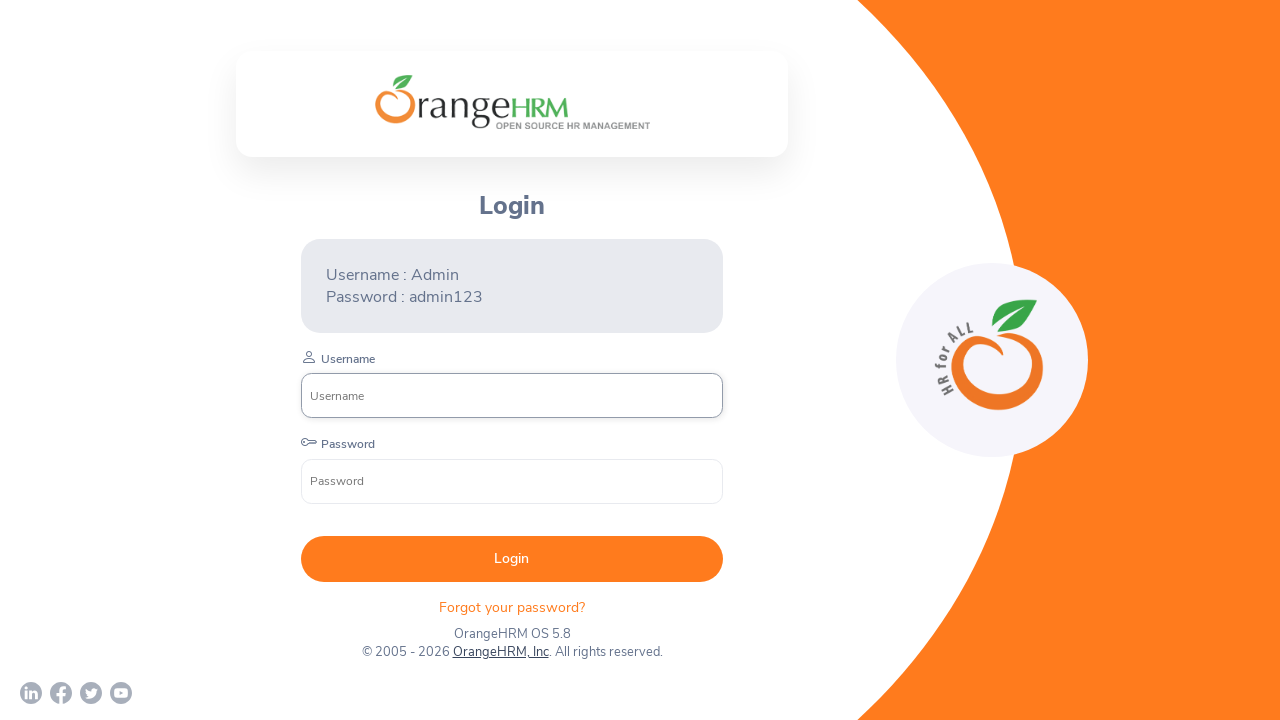

Verified that login title element is displayed correctly
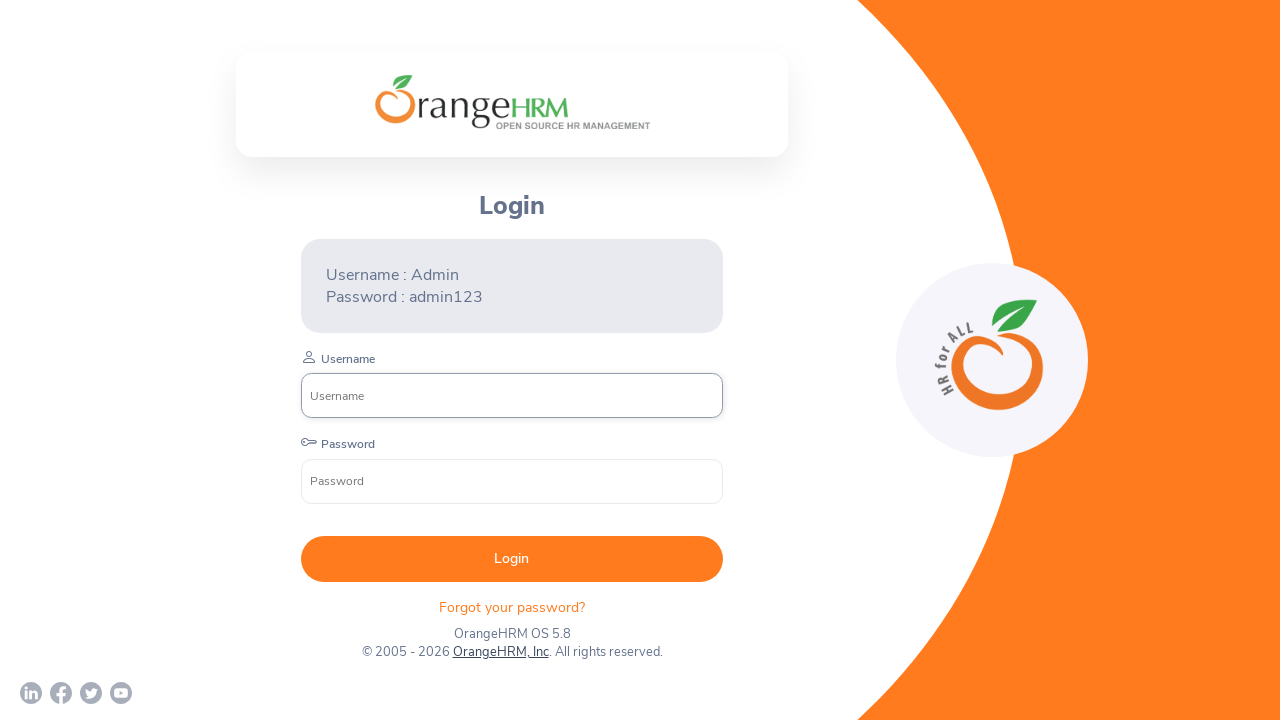

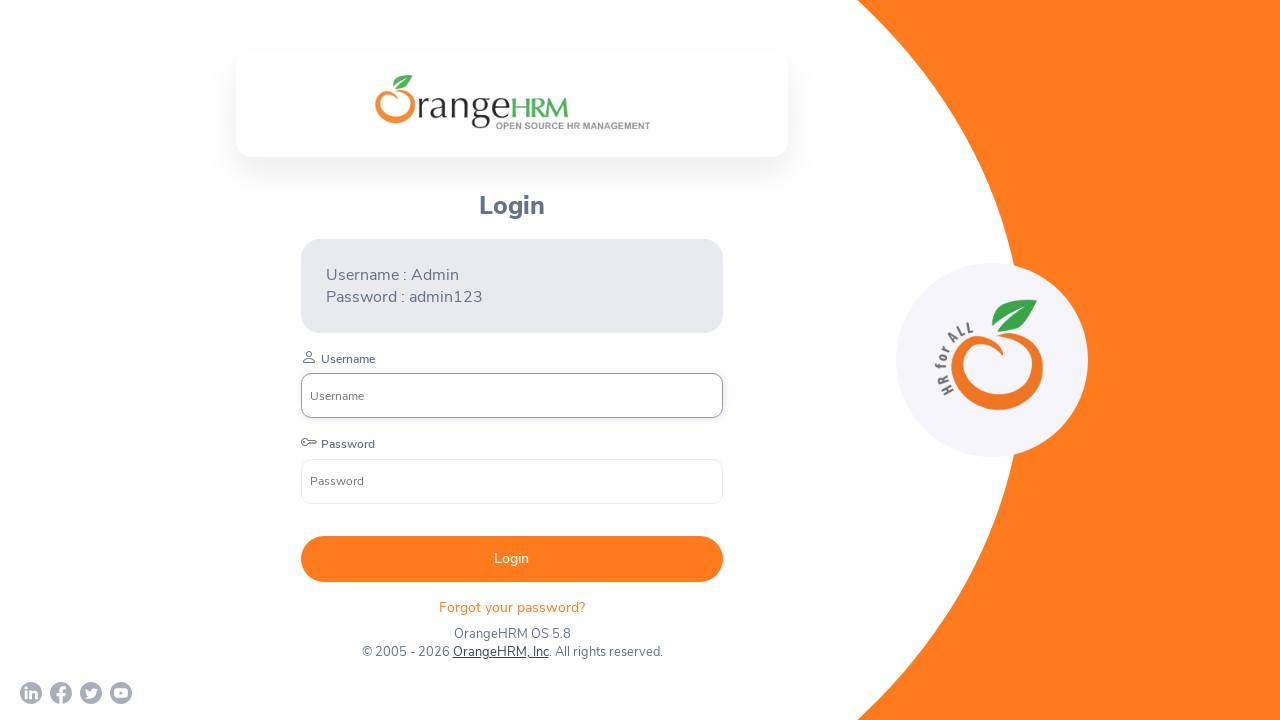